Refreshes the current page

Starting URL: https://duckduckgo.com/?

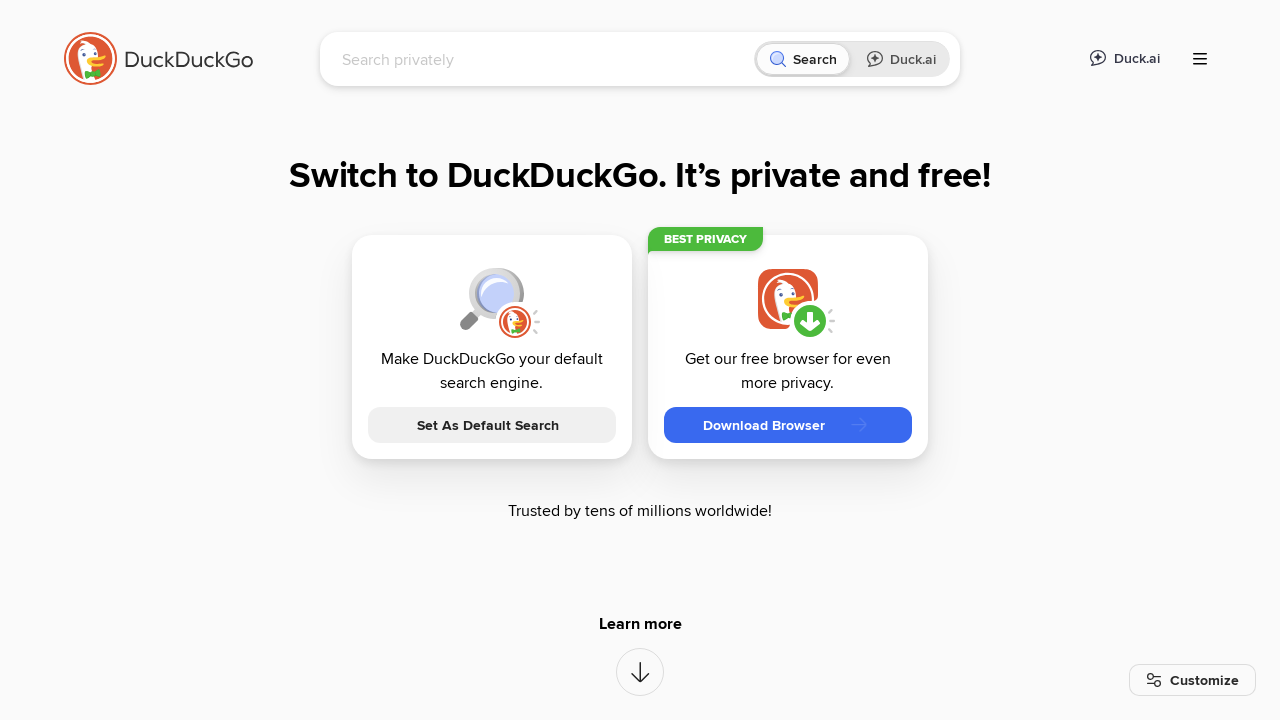

Refreshed the current page
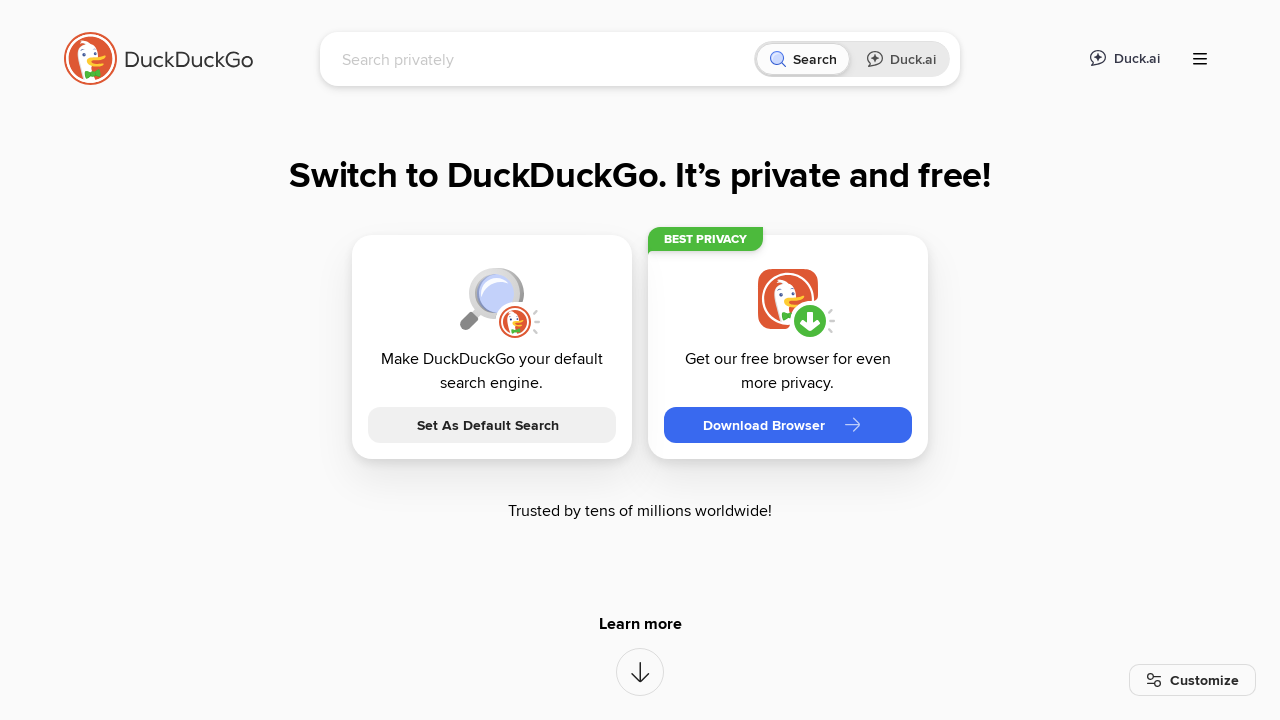

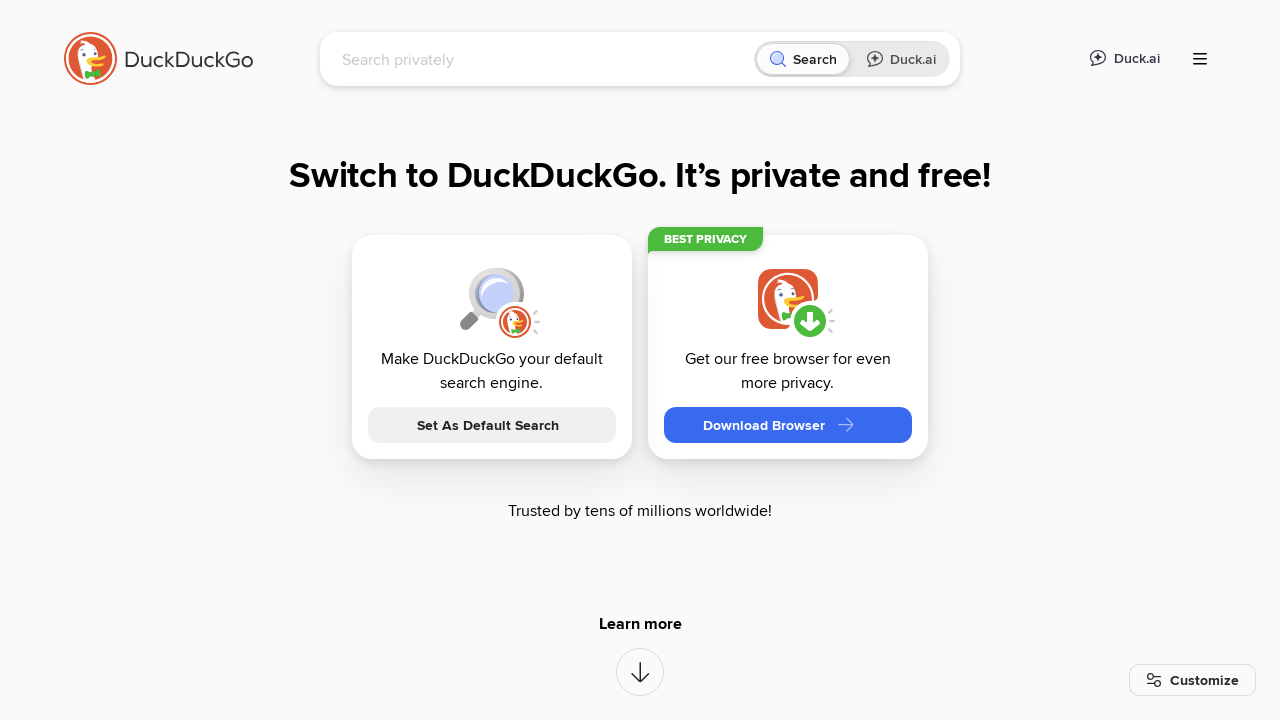